Tests table content by iterating through table rows to find and verify price data for a specific course

Starting URL: https://rahulshettyacademy.com/AutomationPractice/

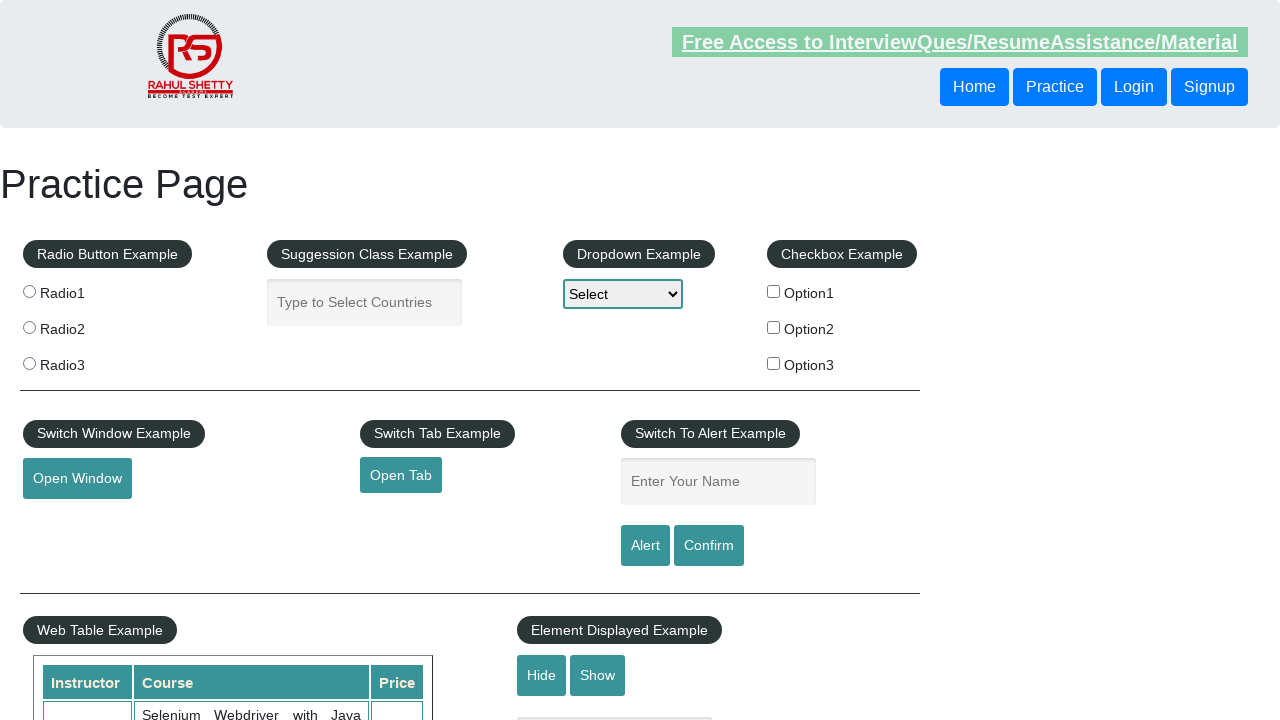

Waited for table to load - table row cells became visible
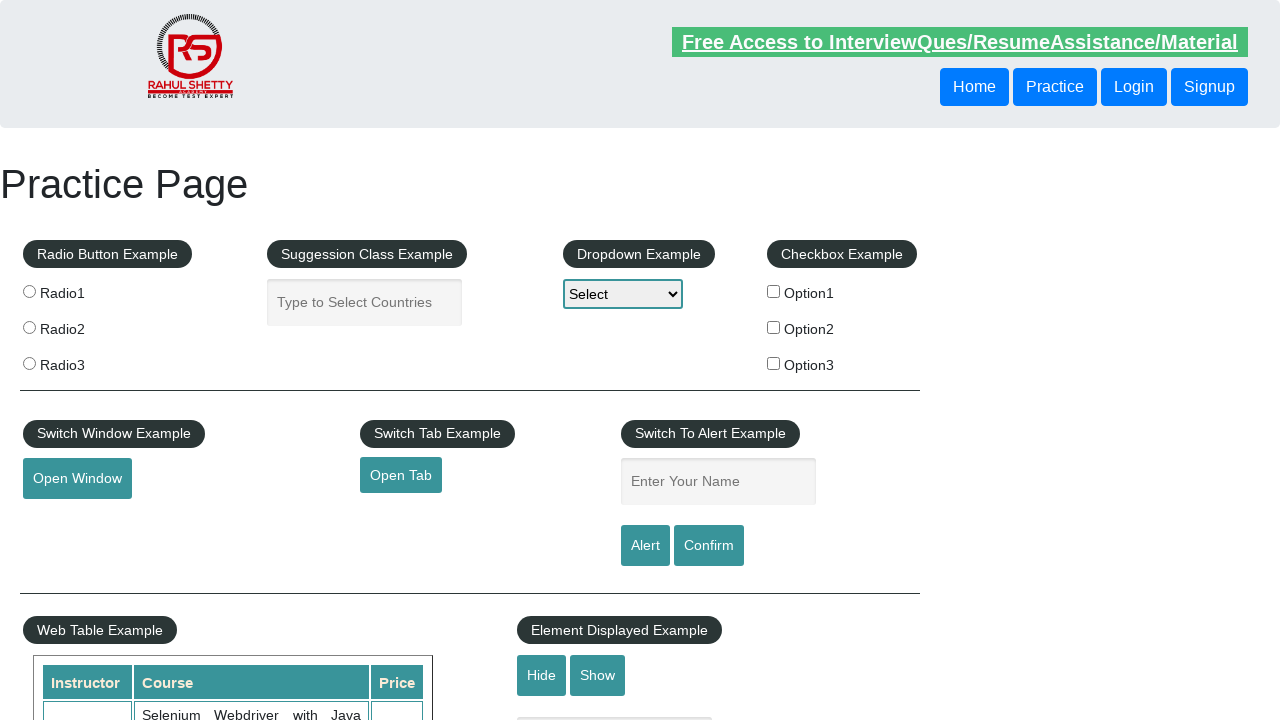

Retrieved all table rows from the page
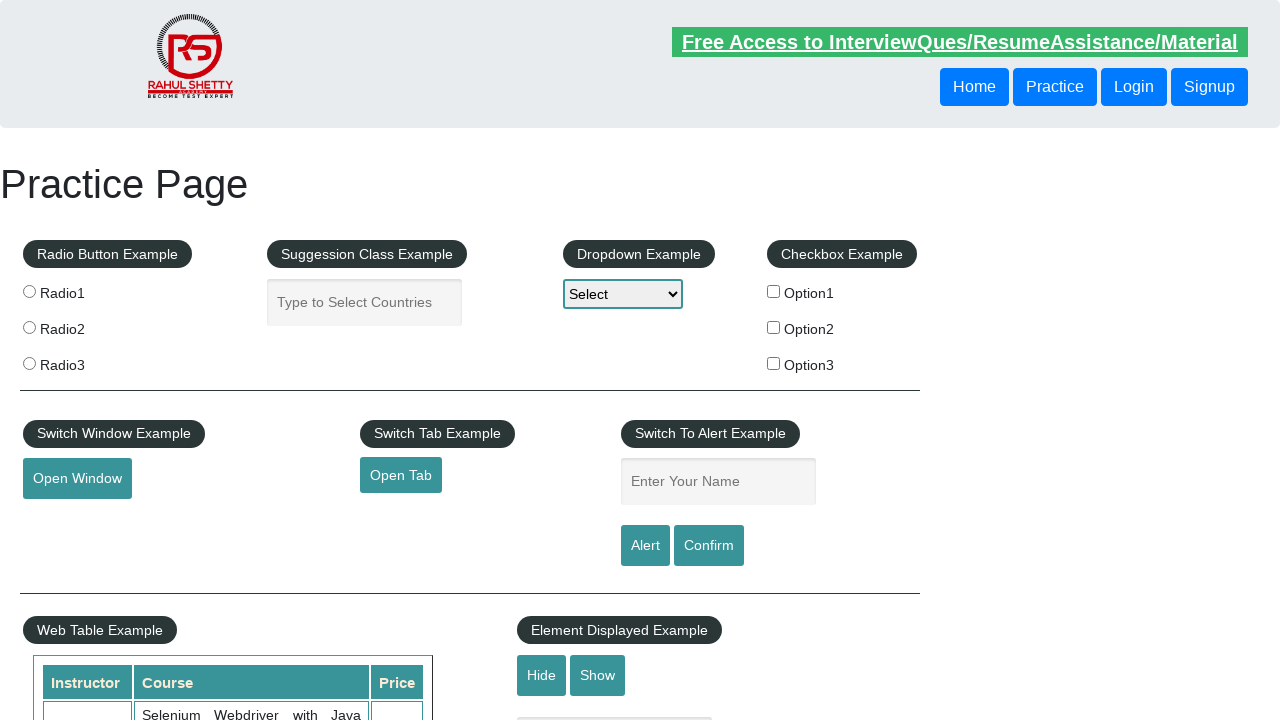

Queried course name cell in current table row
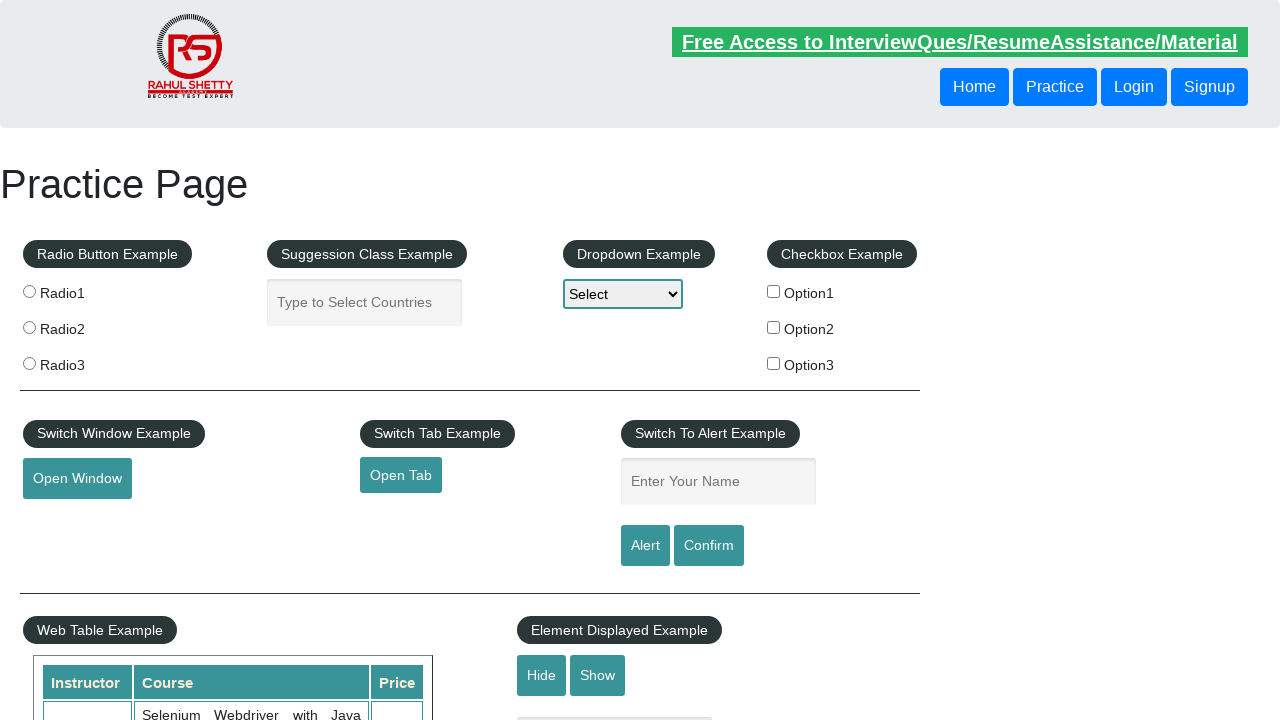

Queried course name cell in current table row
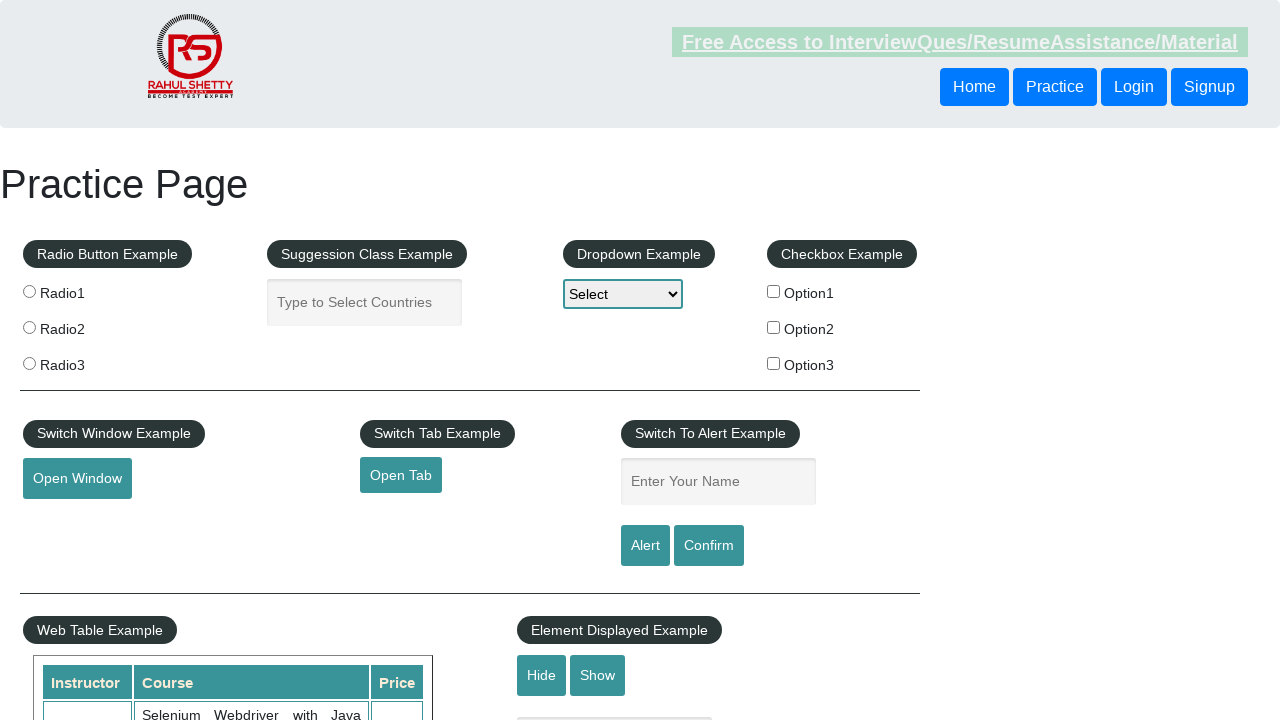

Queried course name cell in current table row
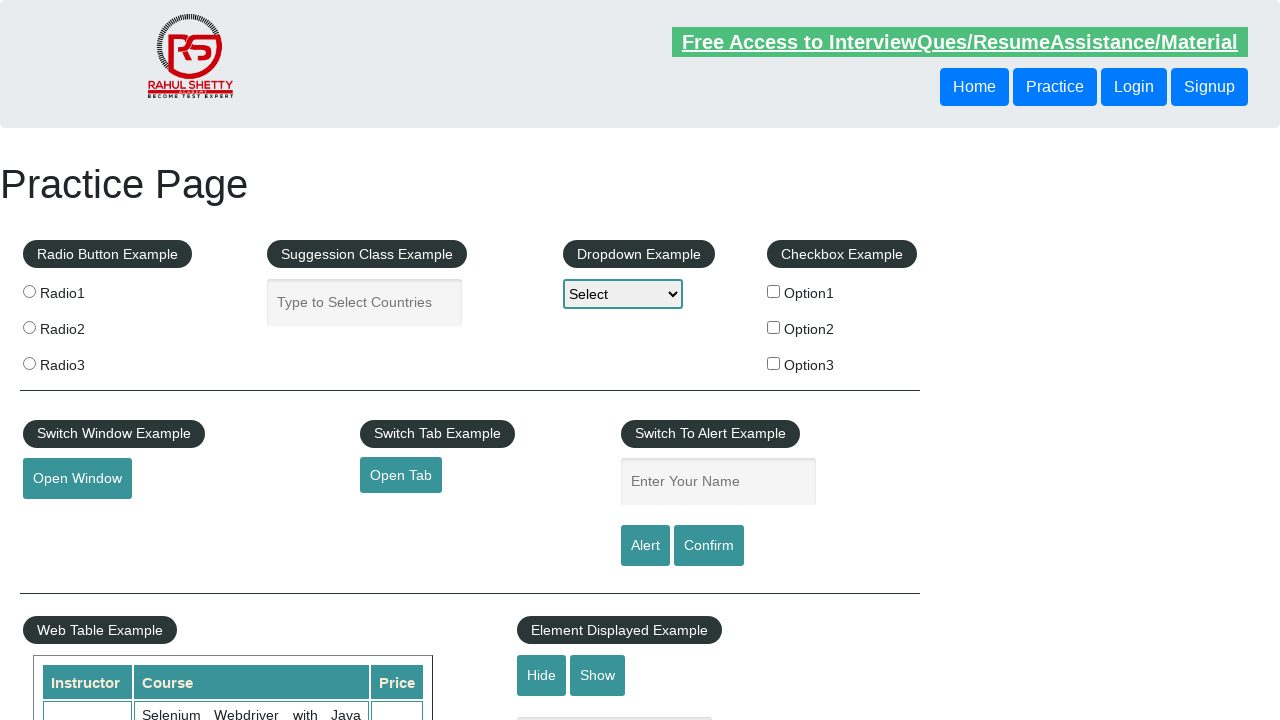

Queried course name cell in current table row
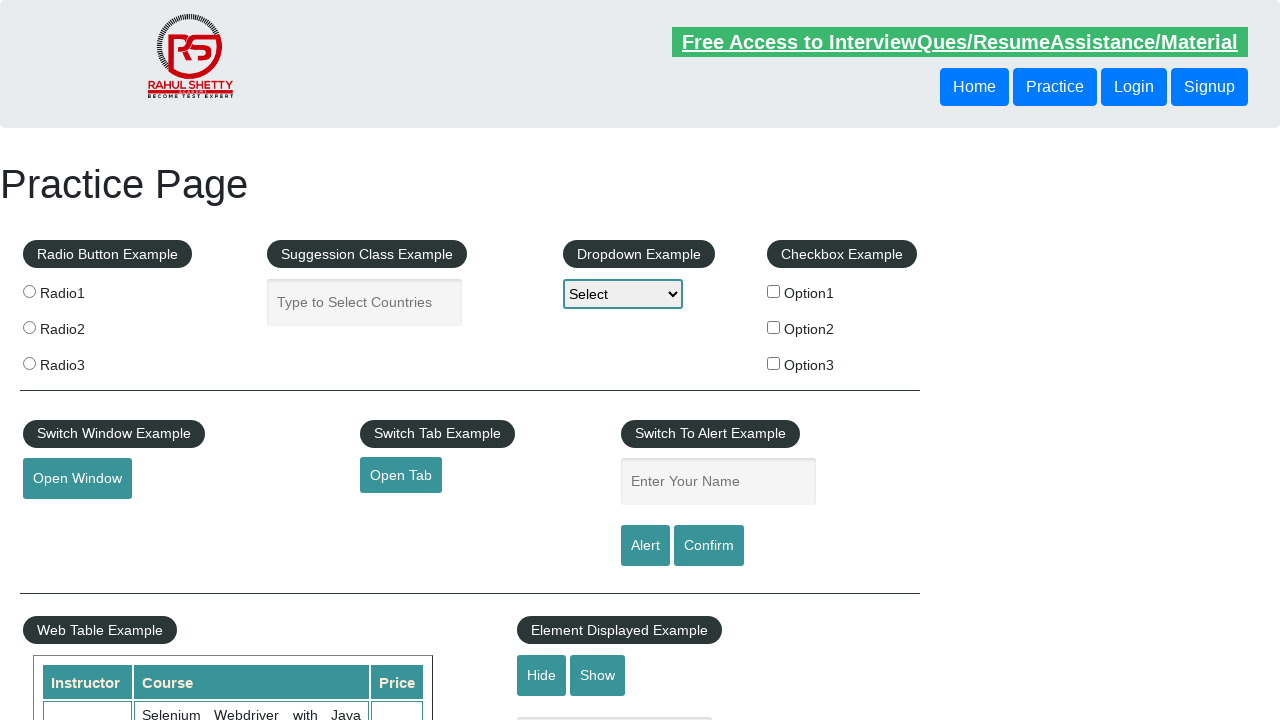

Queried course name cell in current table row
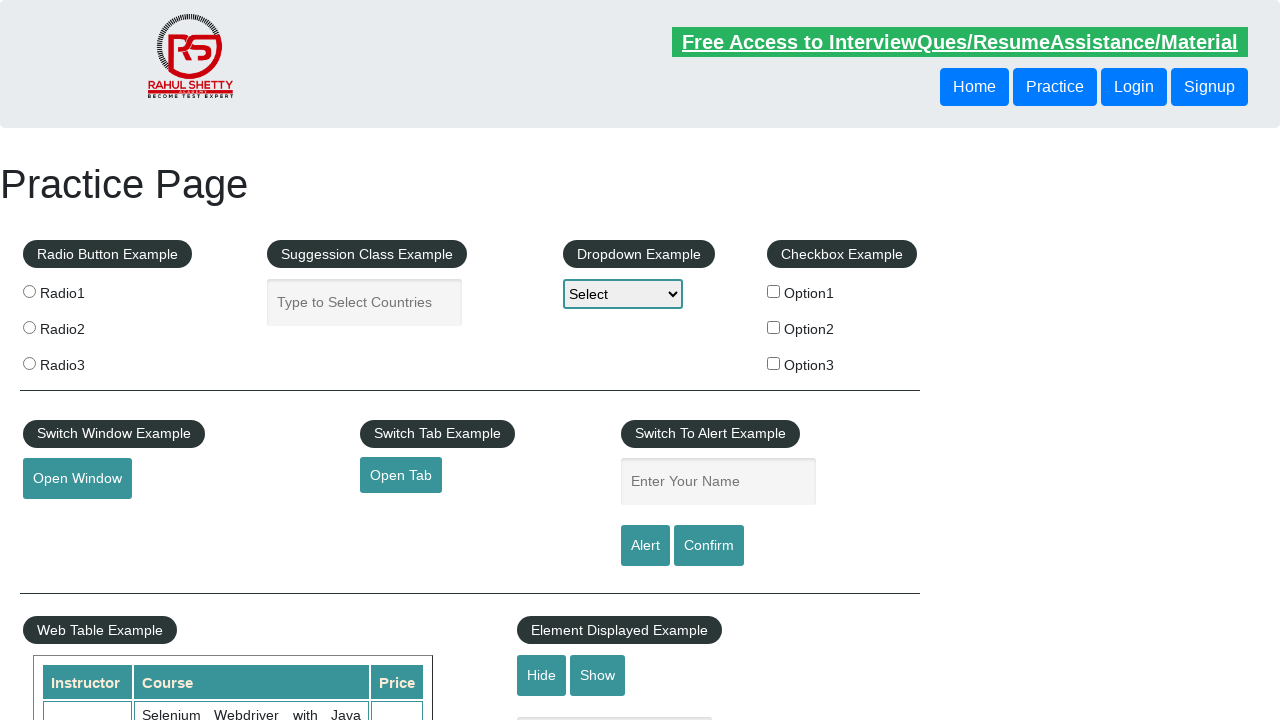

Queried course name cell in current table row
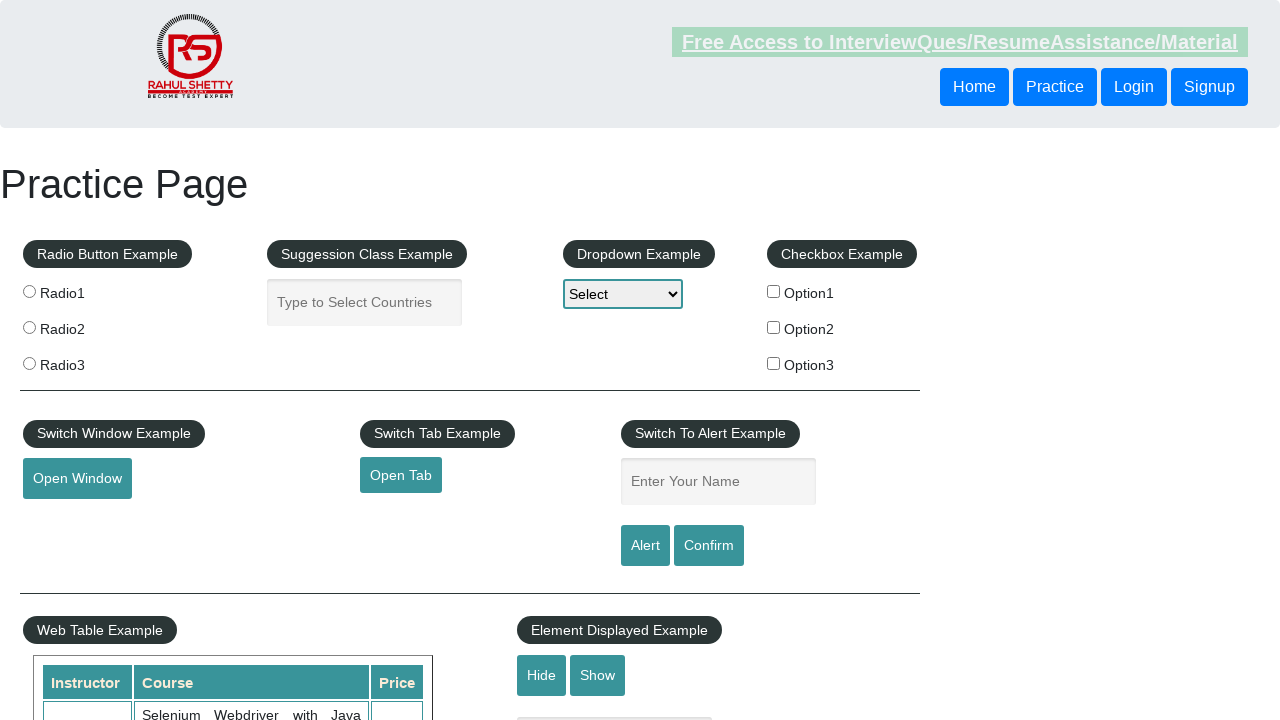

Queried course name cell in current table row
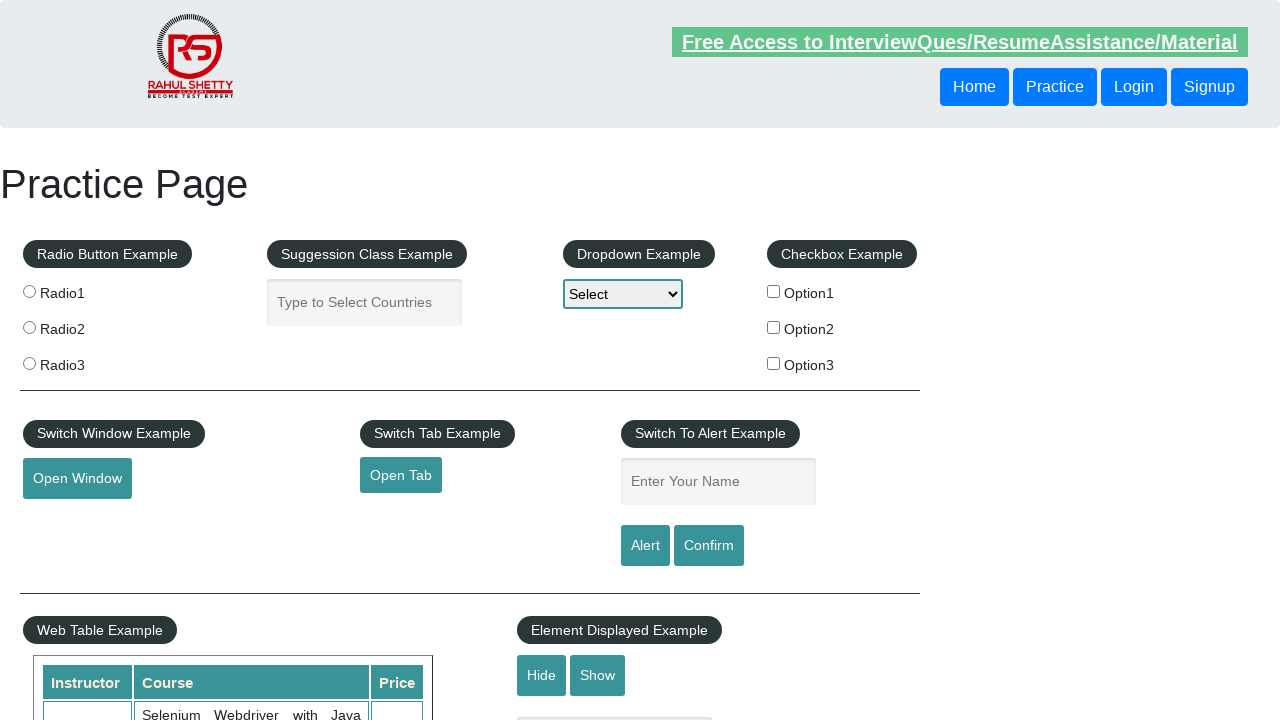

Queried course name cell in current table row
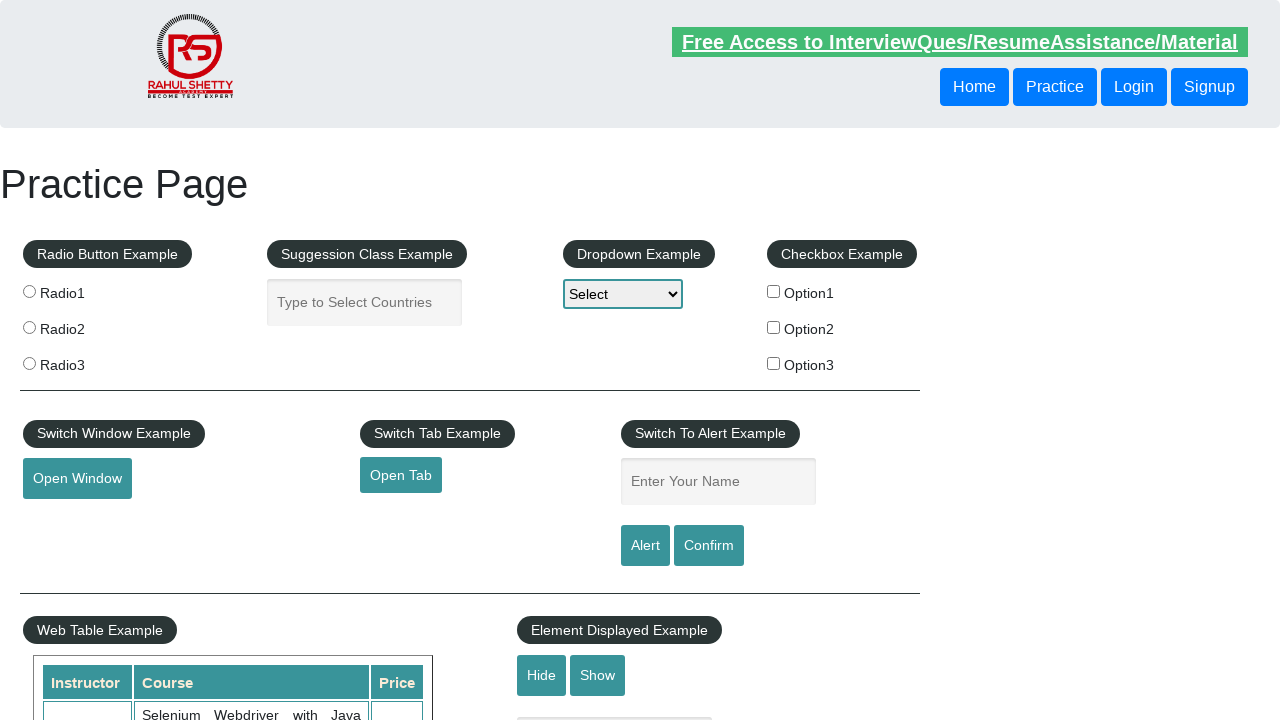

Queried course name cell in current table row
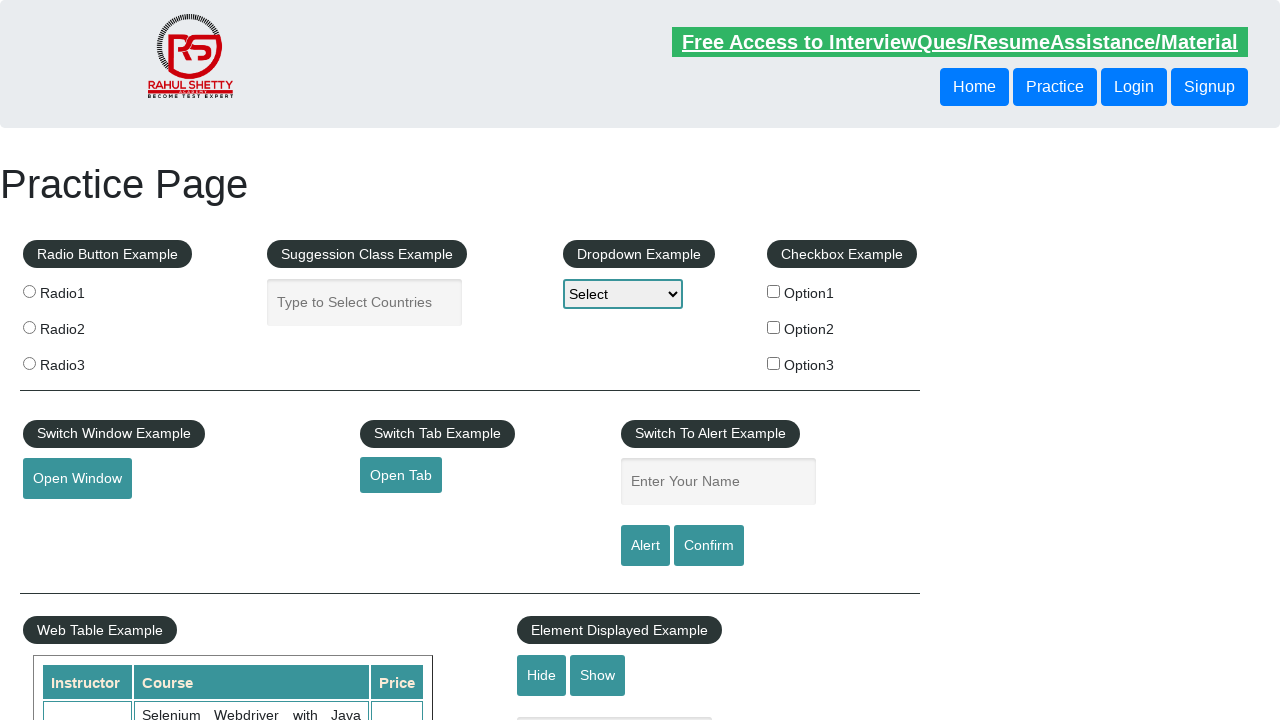

Found Python course row - queried price cell
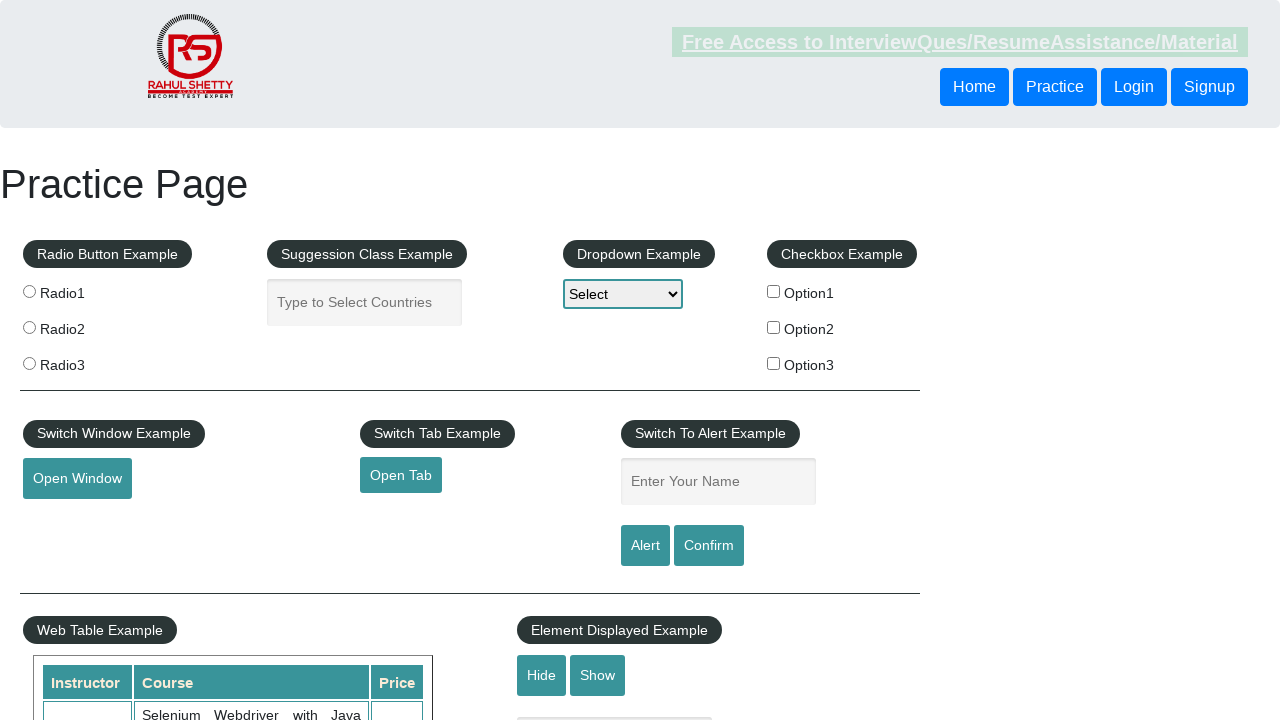

Verified Python course price is 25 - assertion passed
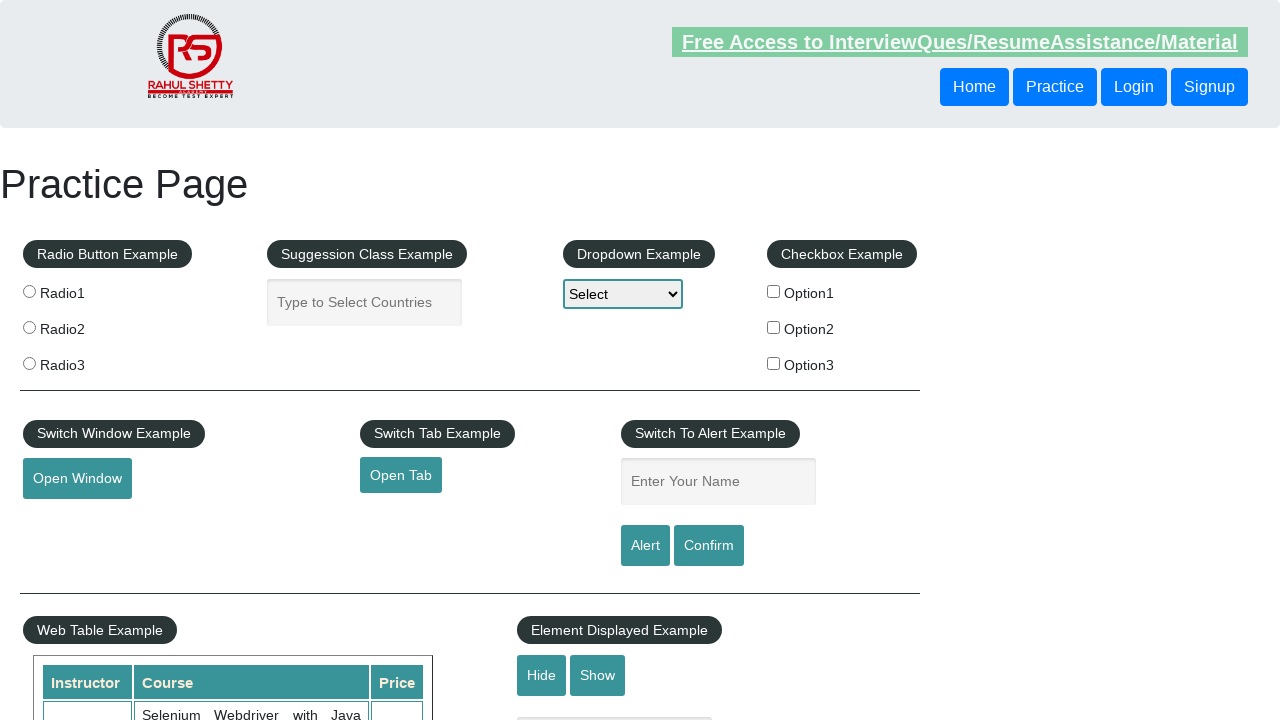

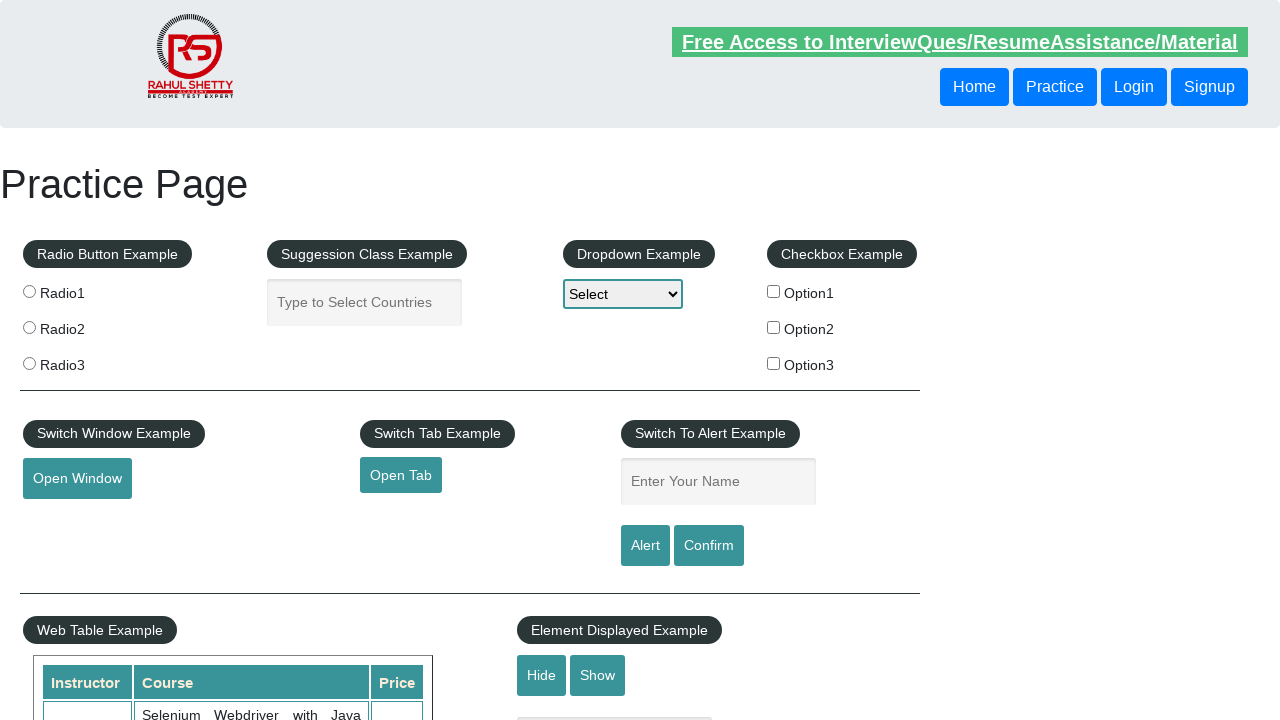